Navigates to Ecuador's labor statistics page, clicks on an image link to access employment data, then clicks to download an Excel file.

Starting URL: https://www.ecuadorencifras.gob.ec/trabajo/

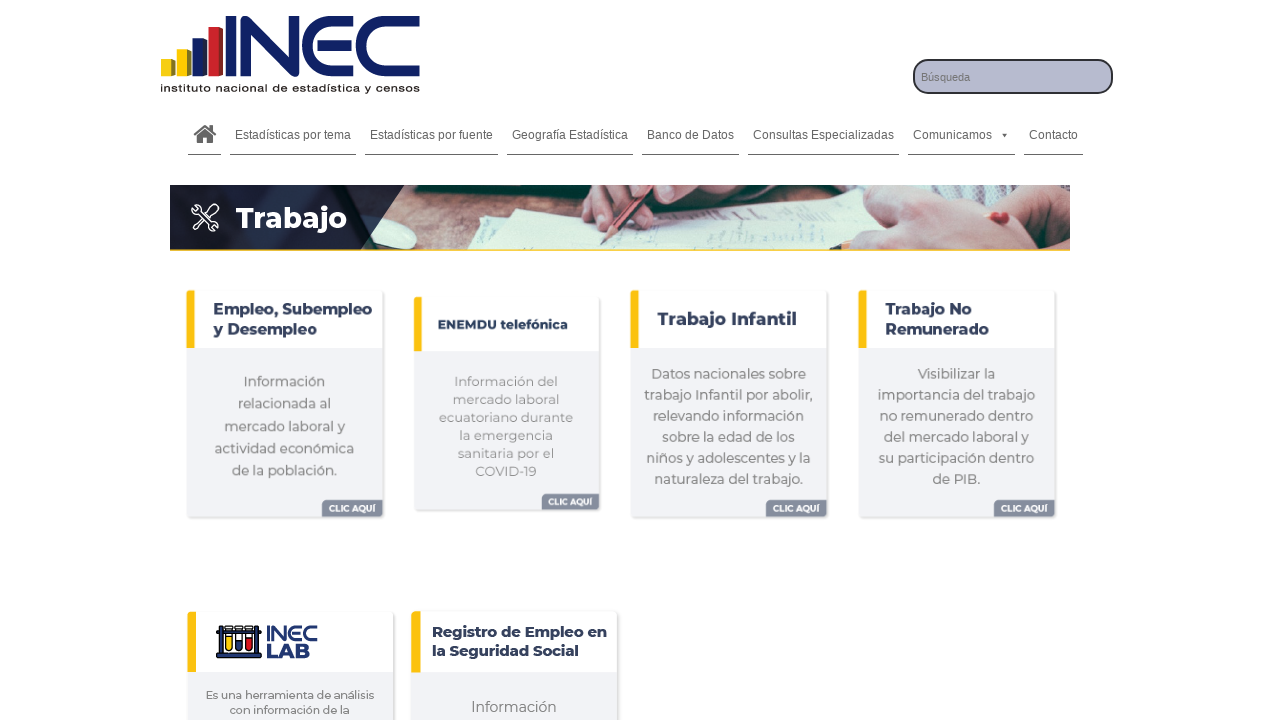

Navigated to Ecuador's labor statistics page
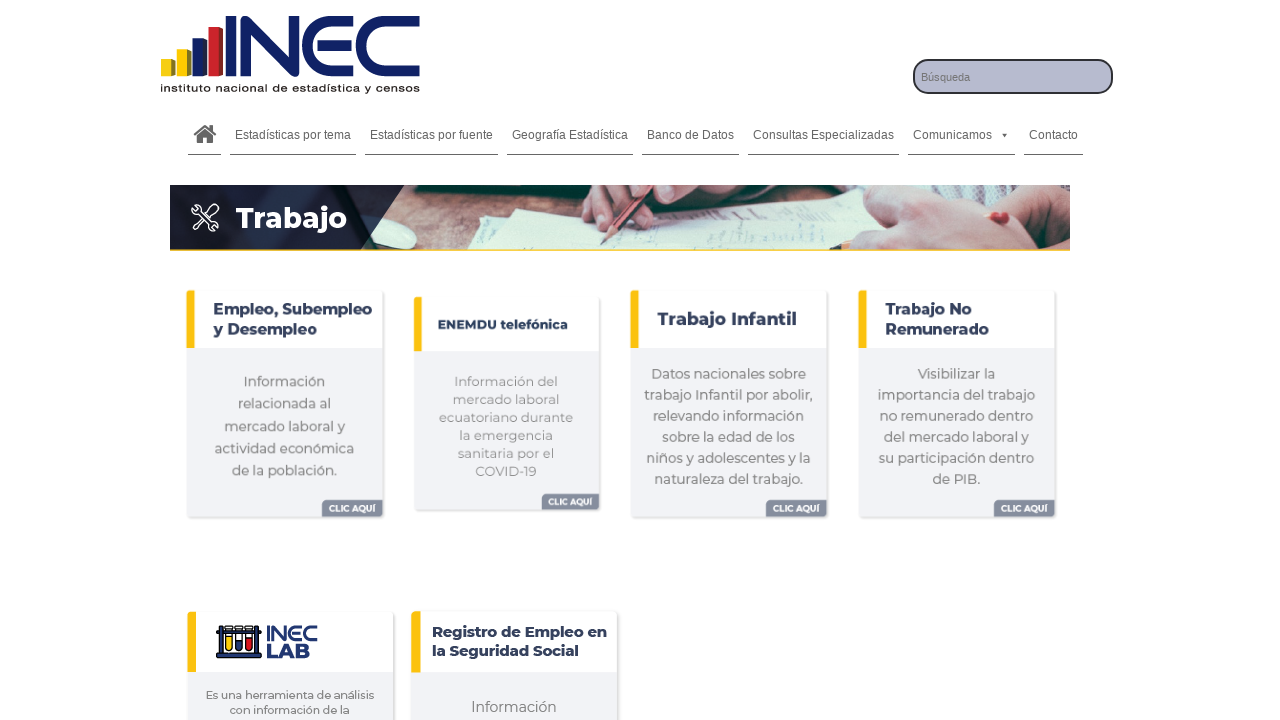

Clicked on ENEMDU employment statistics image to access employment data at (284, 404) on img[alt="Elementos\ ENEMDU-02"]
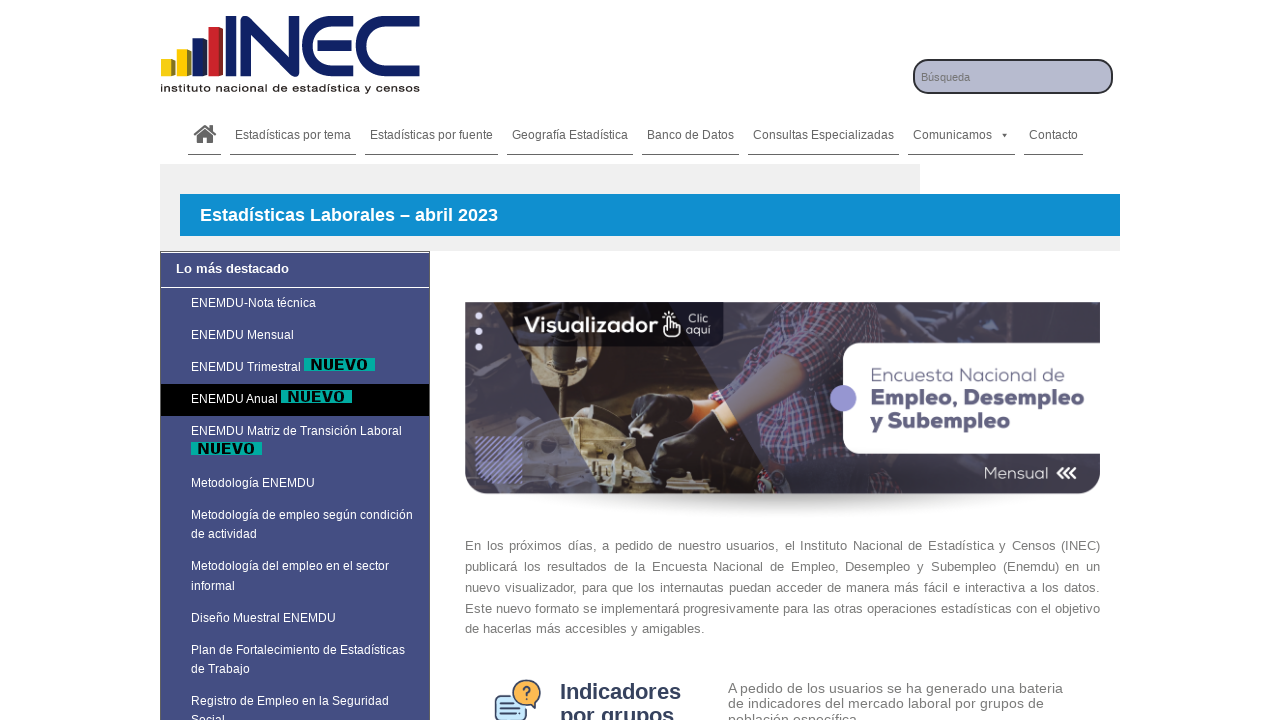

Clicked on Excel file download link at (632, 335) on xpath=//*[@id="content-main"]/div[5]/table[2]/tbody/tr[2]/td[1]/a
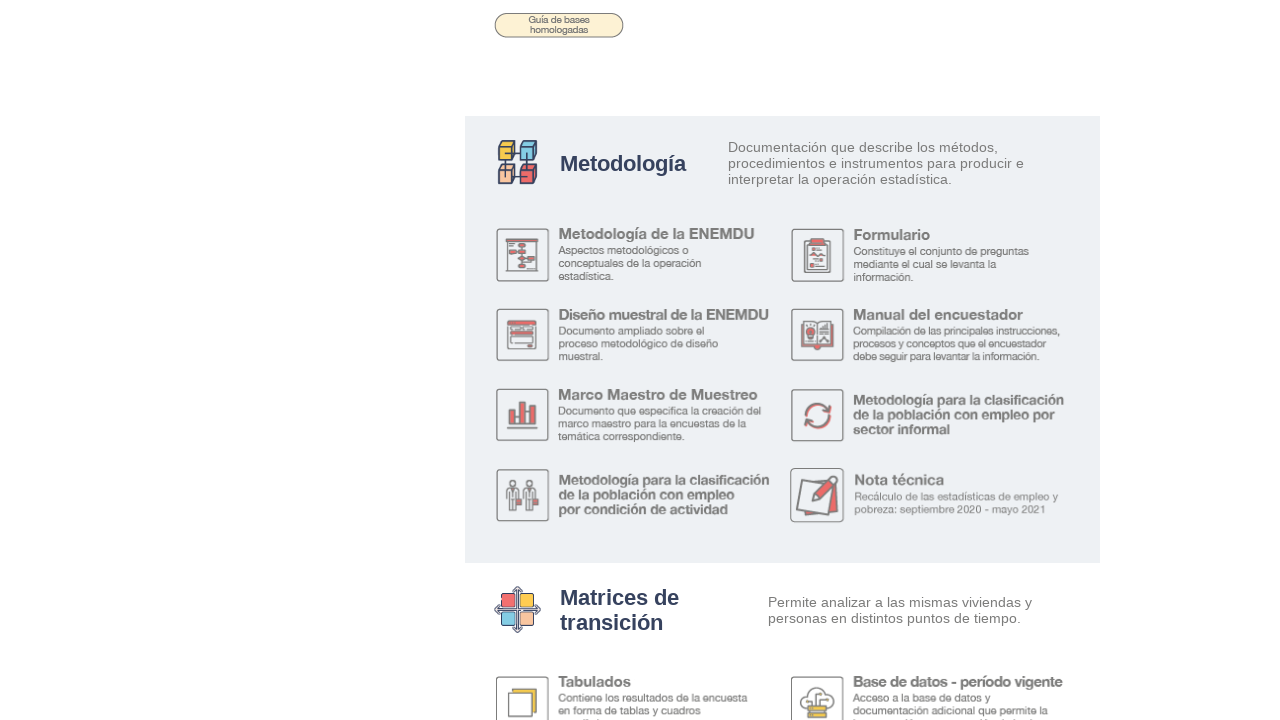

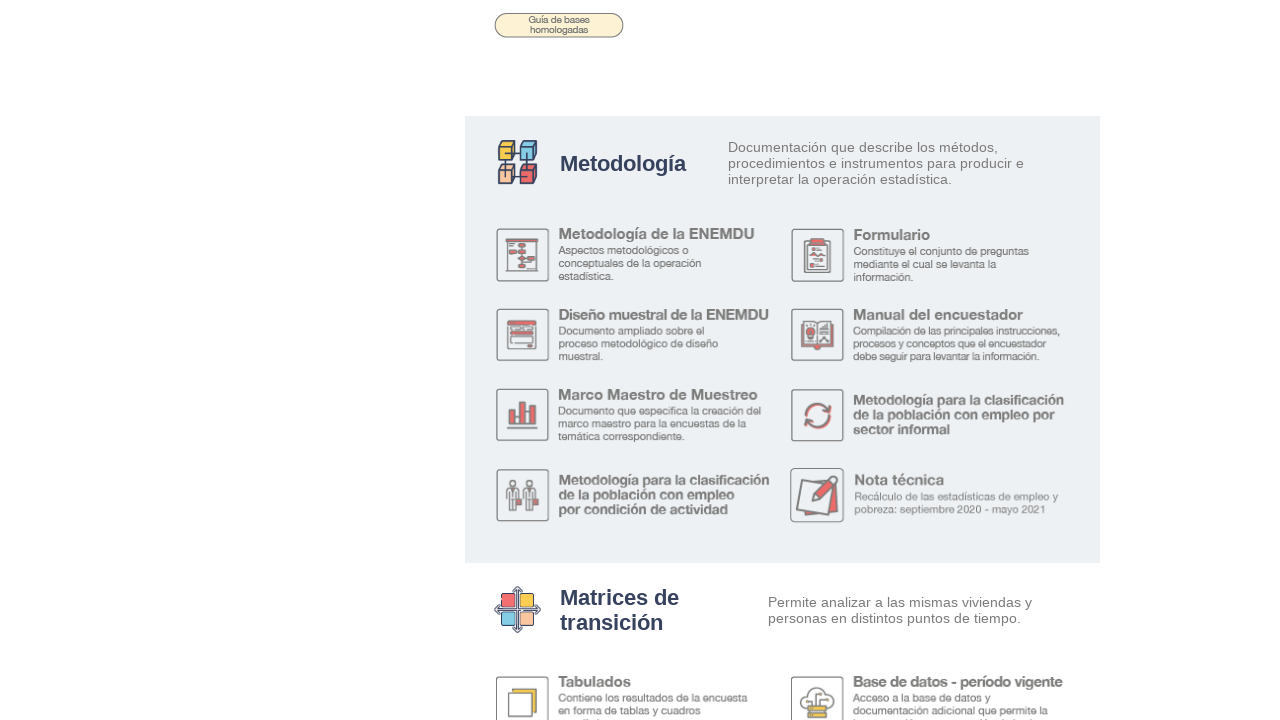